Navigates to the DemoQA text box page and maximizes the browser window. This is a basic page load test.

Starting URL: https://demoqa.com/text-box

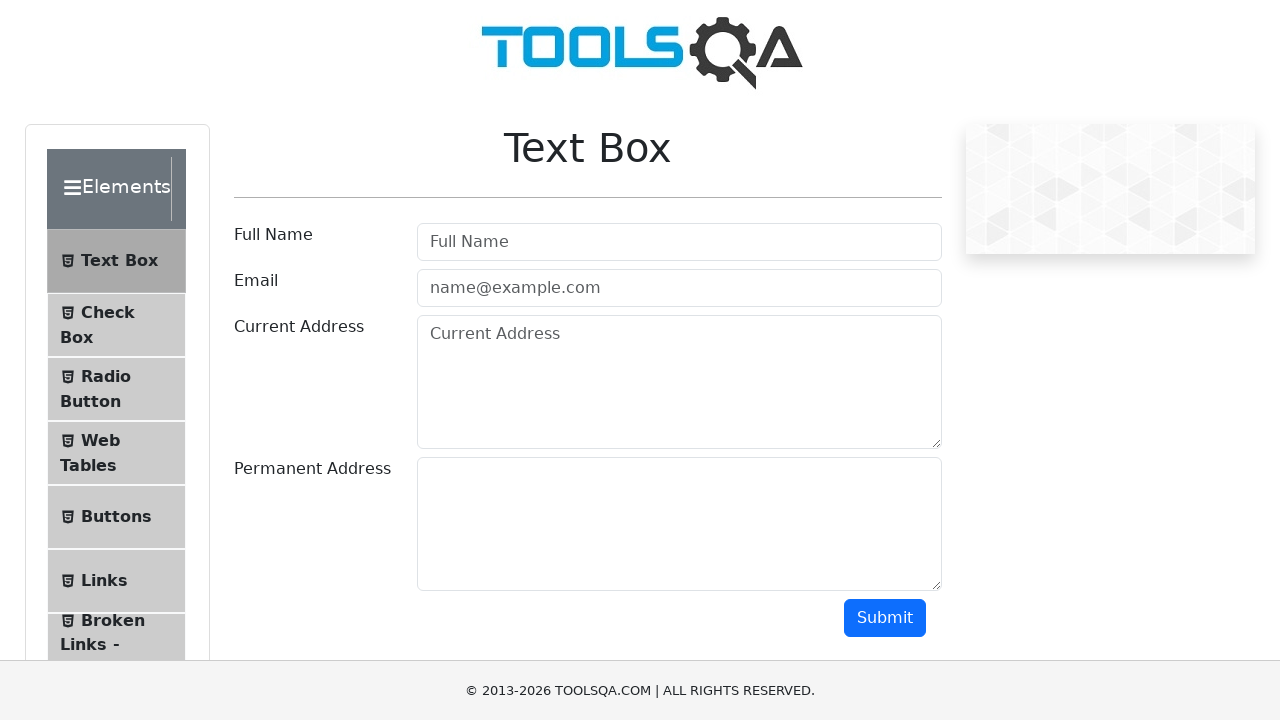

Text box form loaded - userName field is visible on DemoQA page
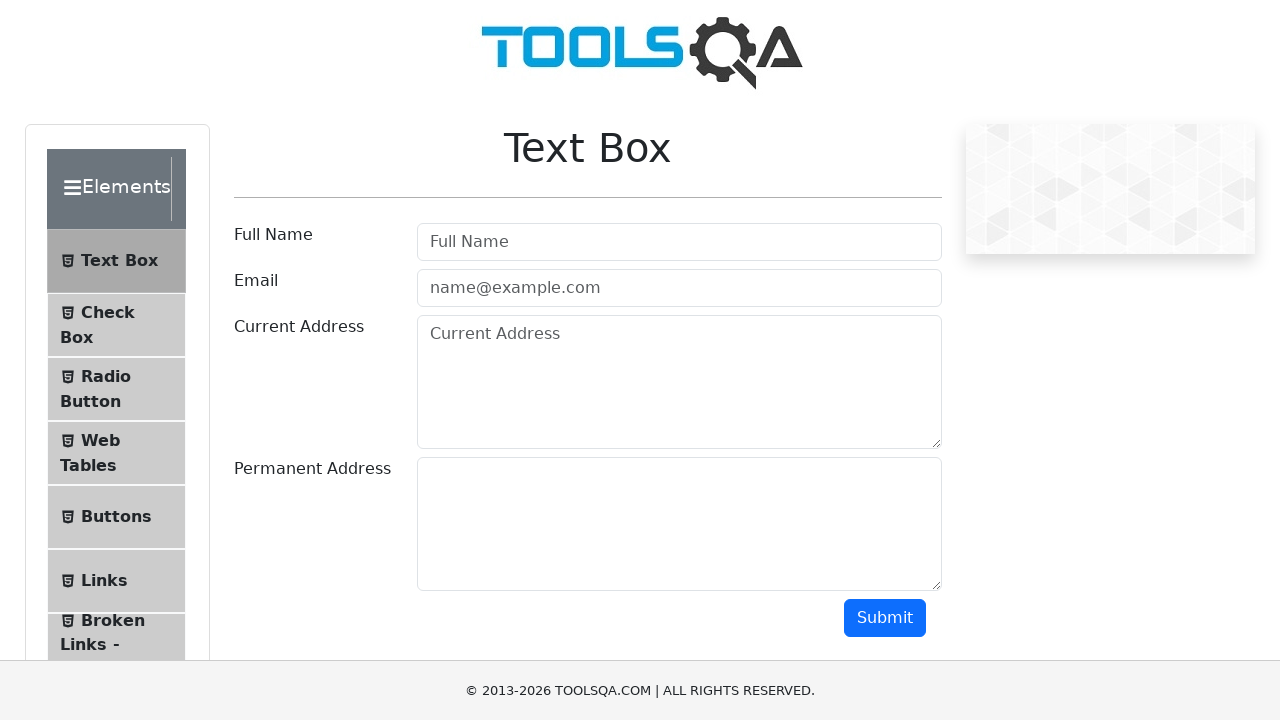

Browser window maximized to 1920x1080
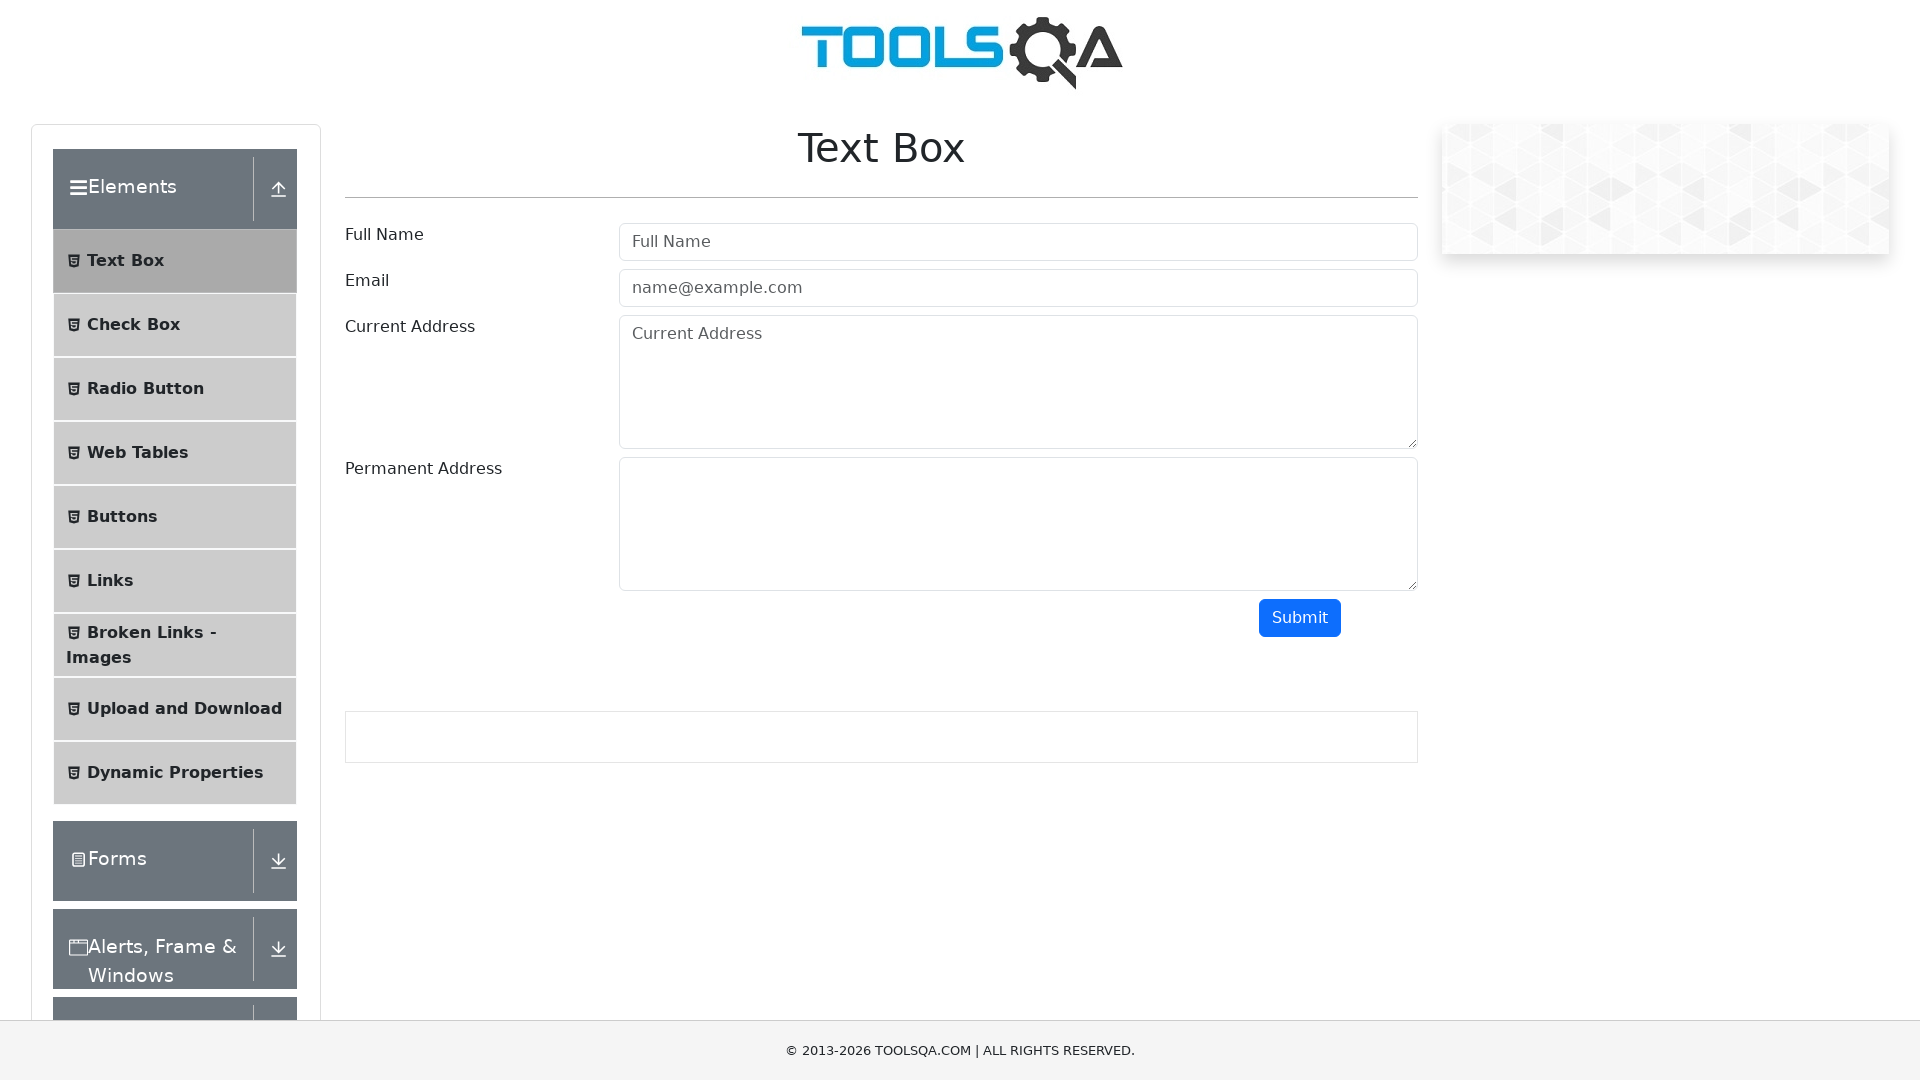

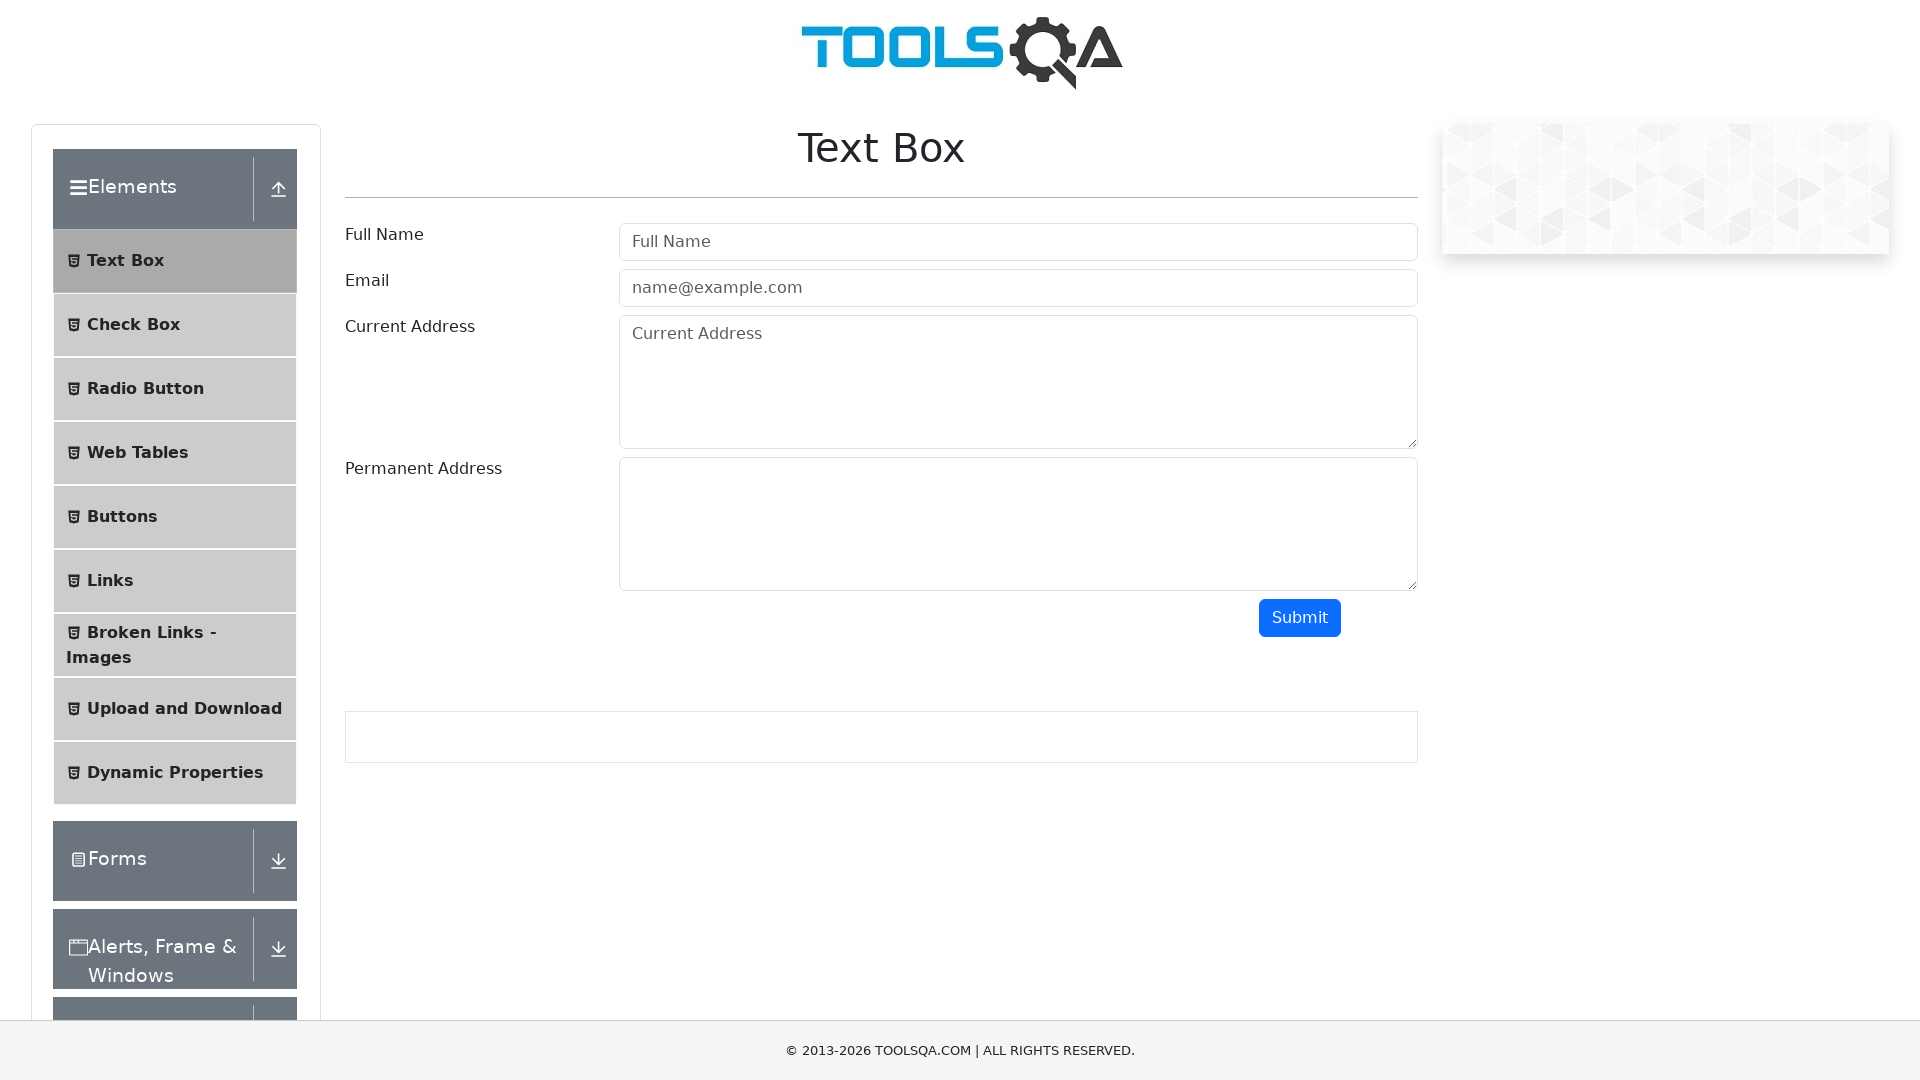